Tests radio button functionality by verifying the Male radio button is visible and enabled, then clicking it to select it if not already selected.

Starting URL: https://syntaxprojects.com/basic-radiobutton-demo.php

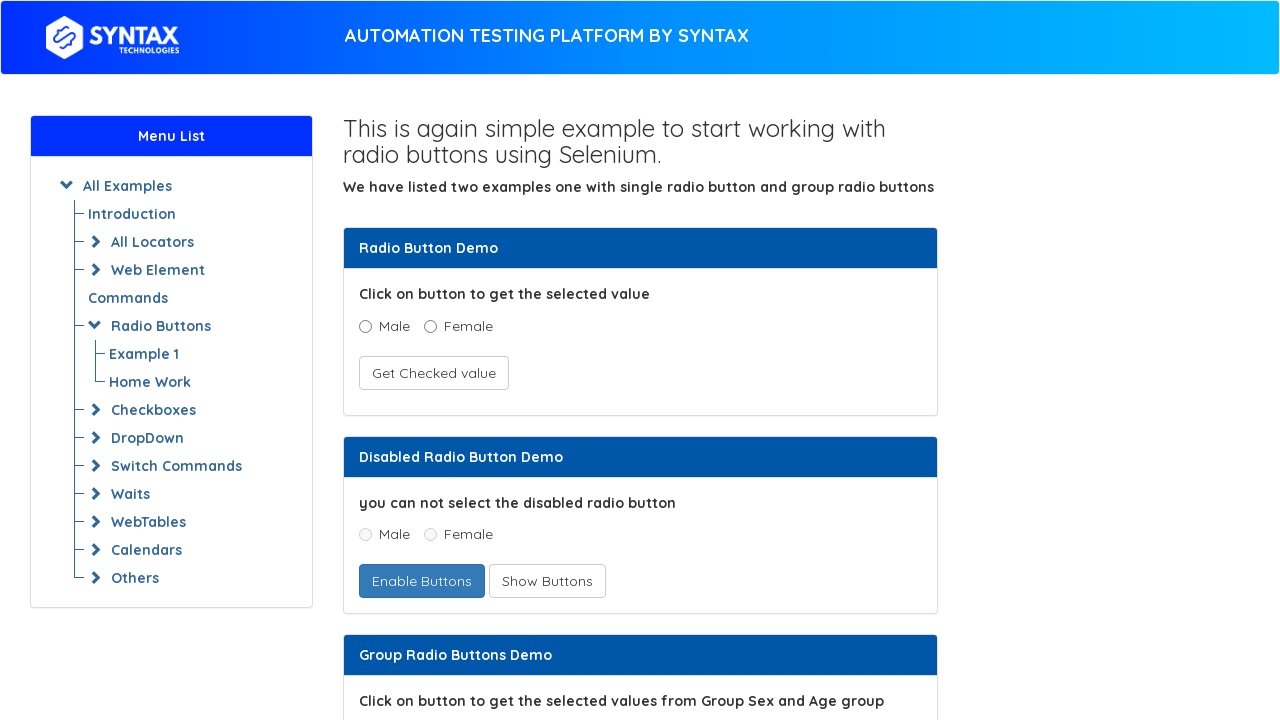

Located Male radio button element
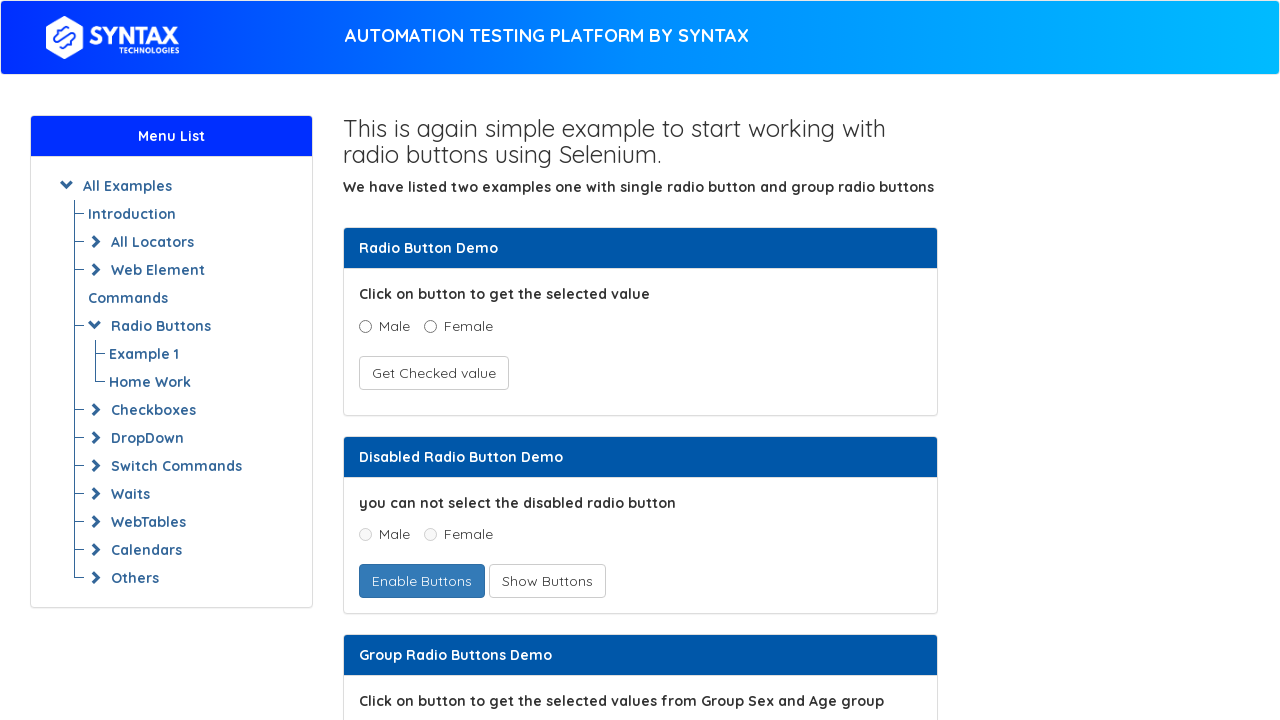

Male radio button is visible
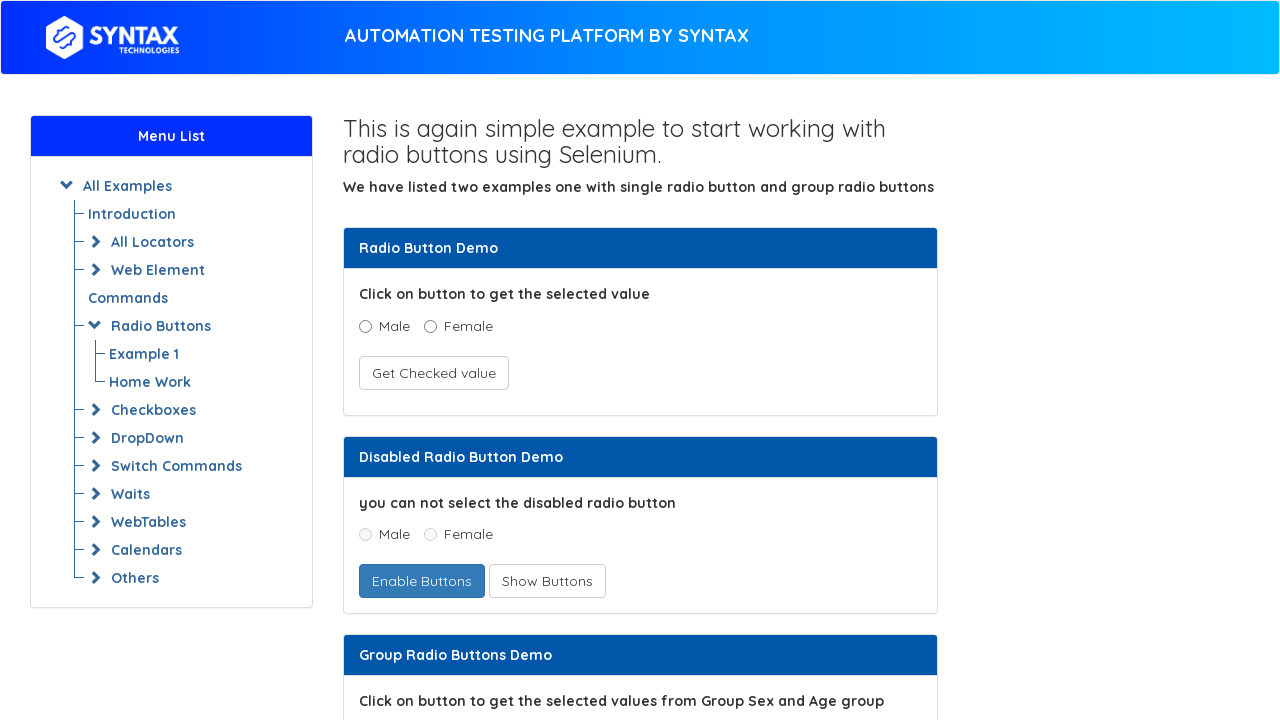

Checked if Male radio button is visible: True
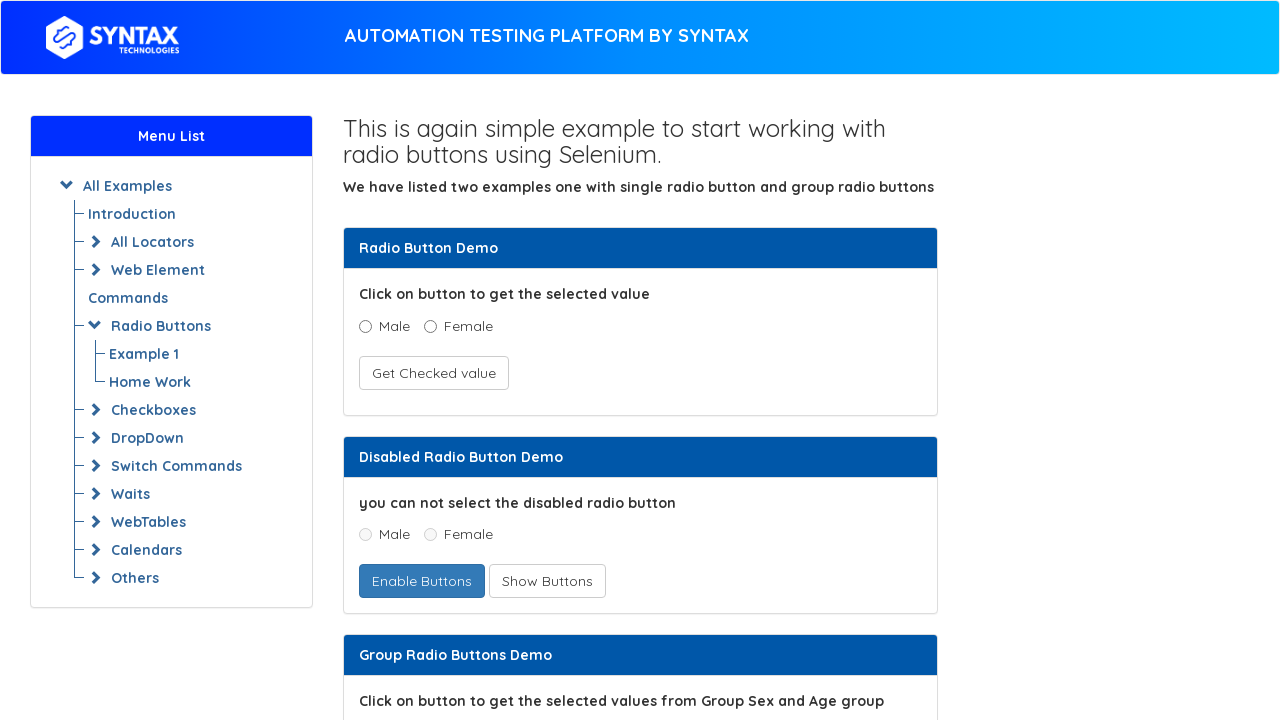

Checked if Male radio button is enabled: True
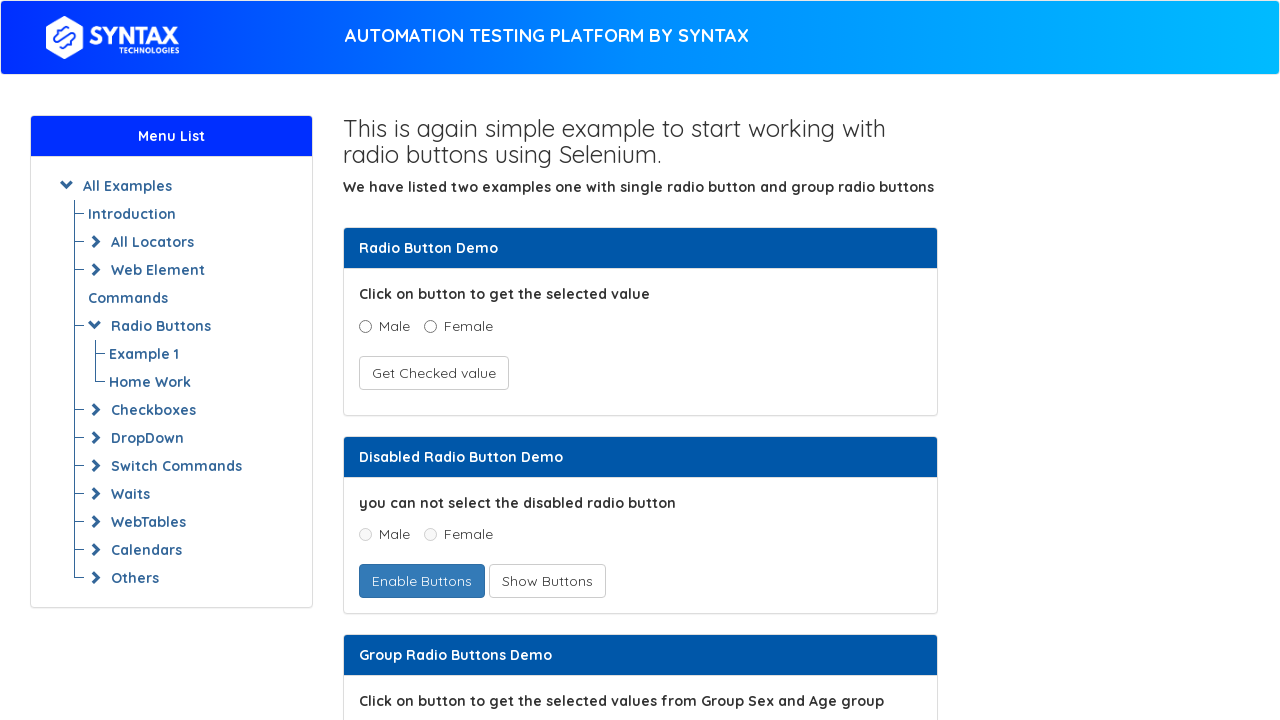

Checked if Male radio button is selected: False
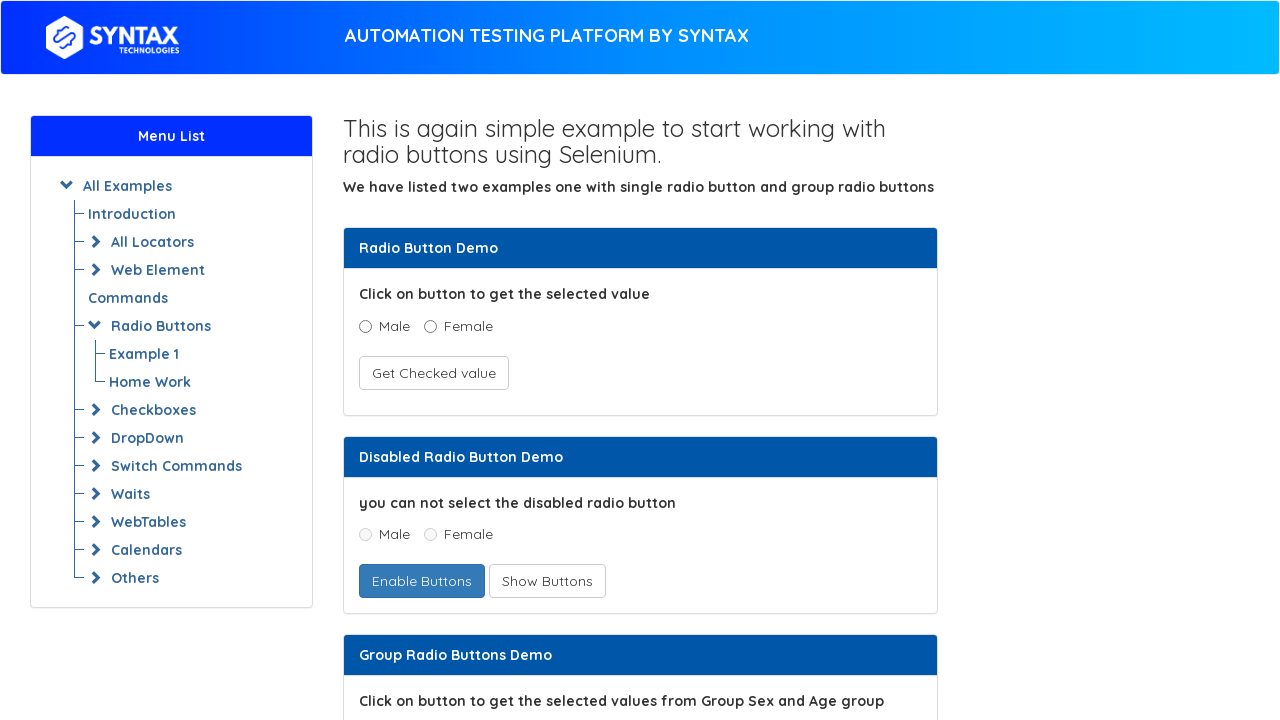

Clicked Male radio button to select it at (365, 326) on input[name='optradio'][value='Male']
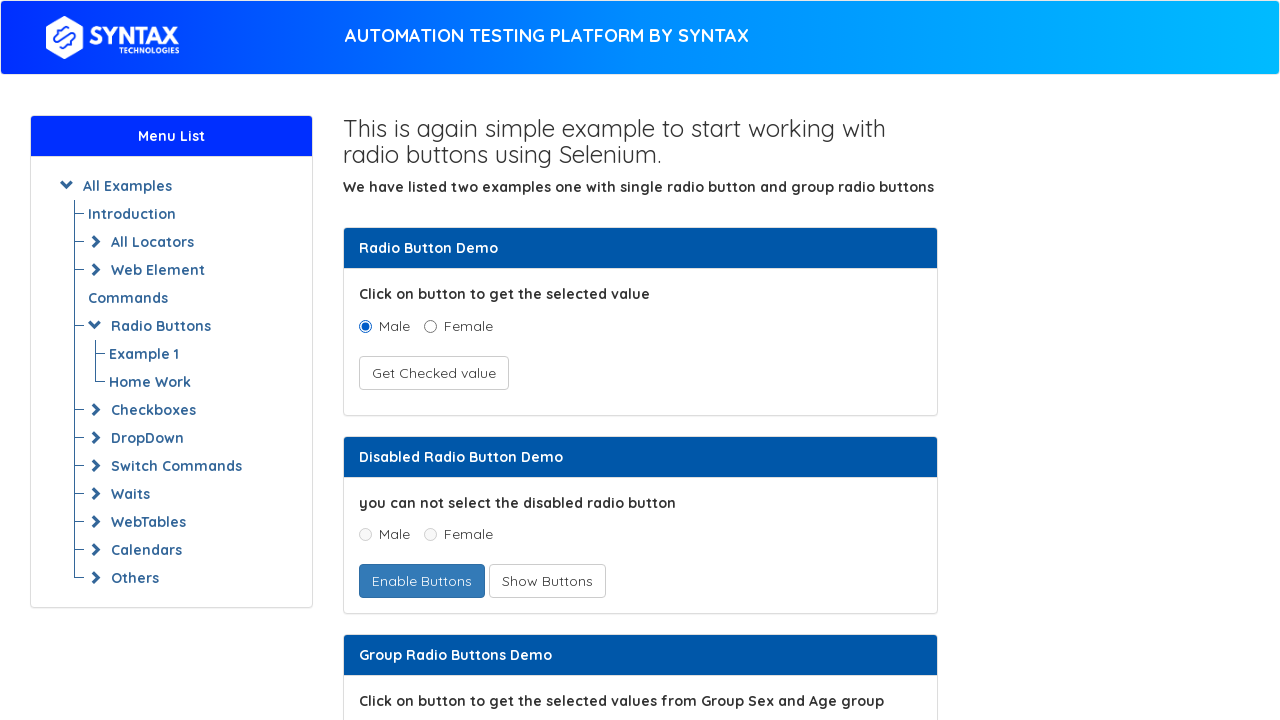

Verified Male radio button is selected: True
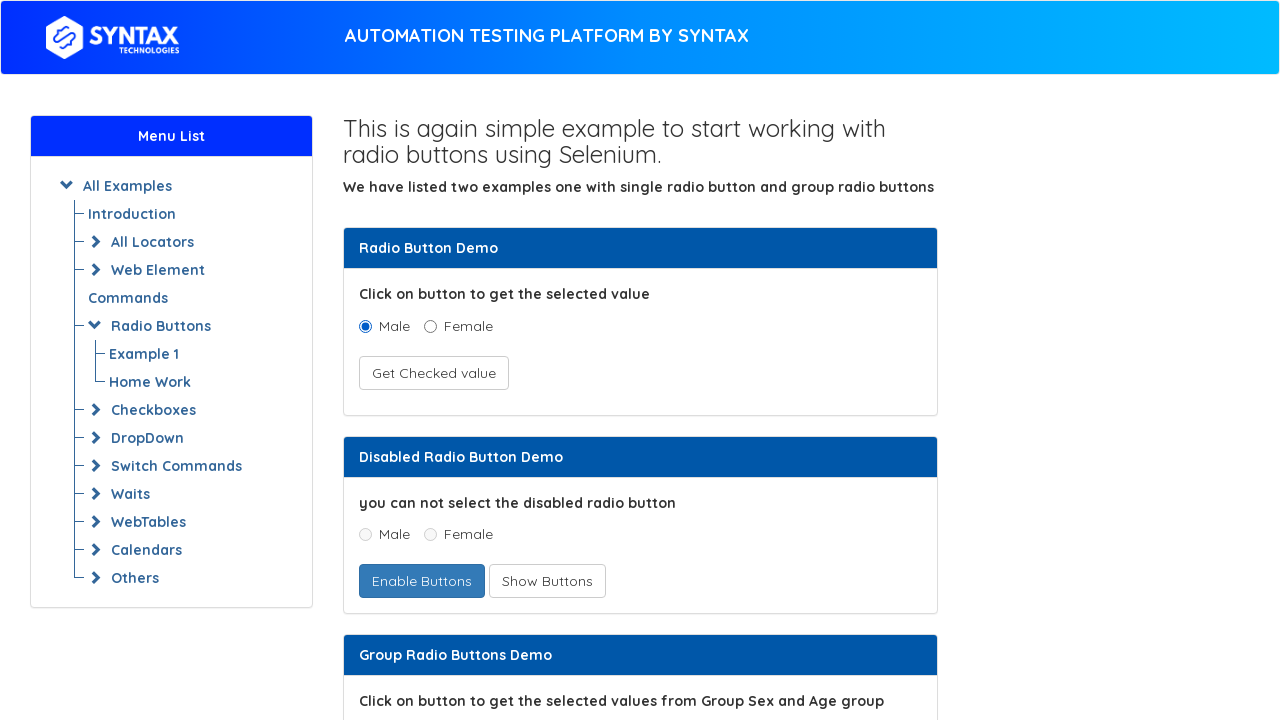

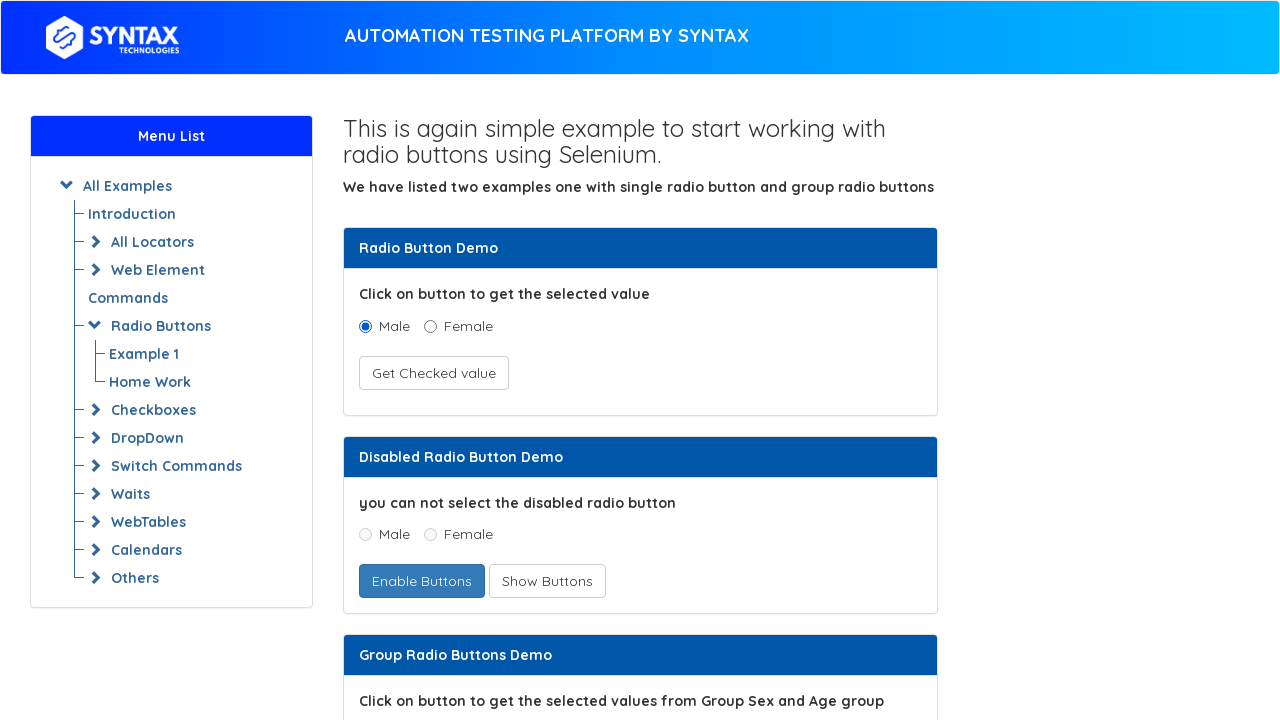